Tests multiple window handling by opening separate windows and switching between them

Starting URL: https://demo.automationtesting.in/Windows.html

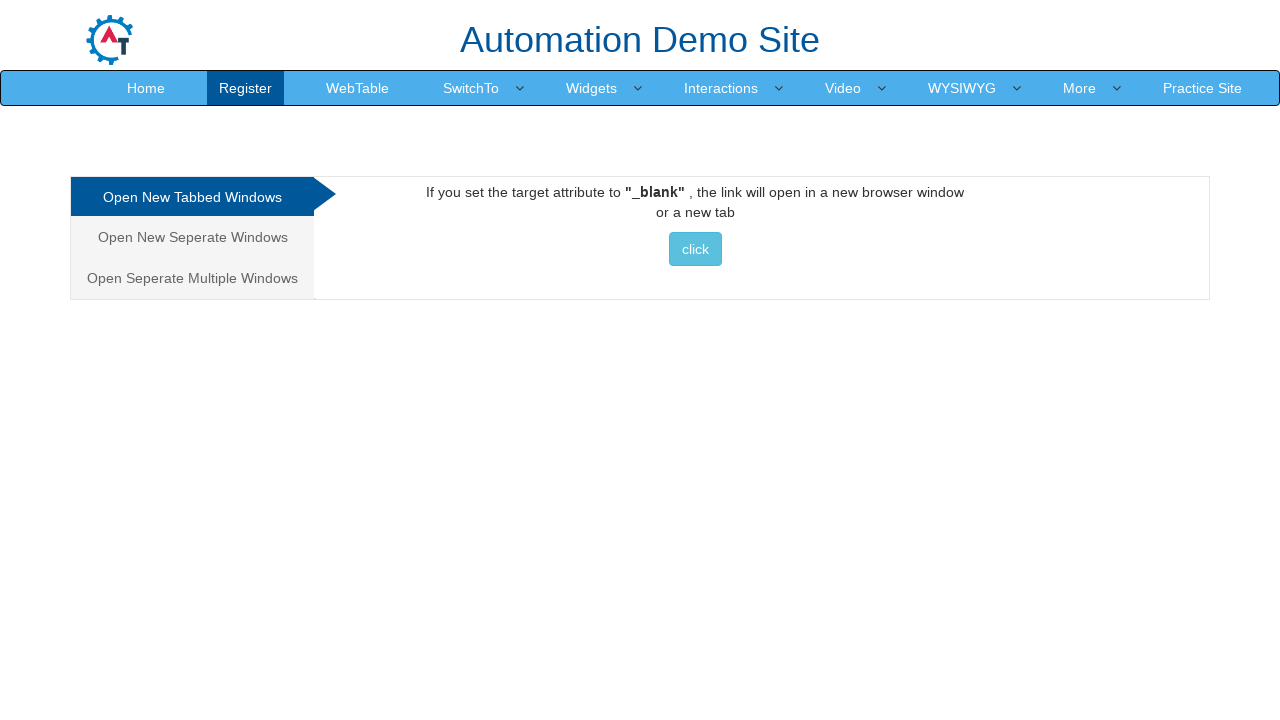

Clicked on 'Open Seperate Multiple Windows' tab at (192, 278) on xpath=//a[text()='Open Seperate Multiple Windows']
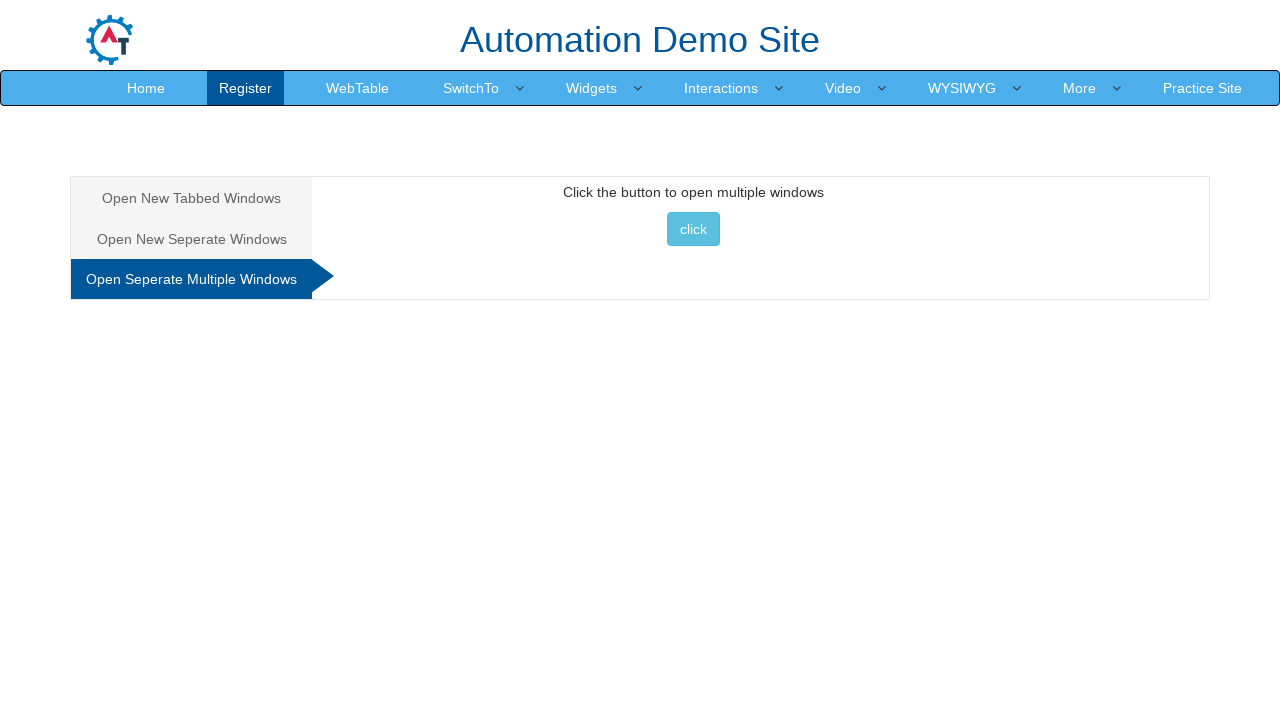

Clicked button to open multiple windows and waiting for popup at (693, 229) on xpath=//button[text()='click ']
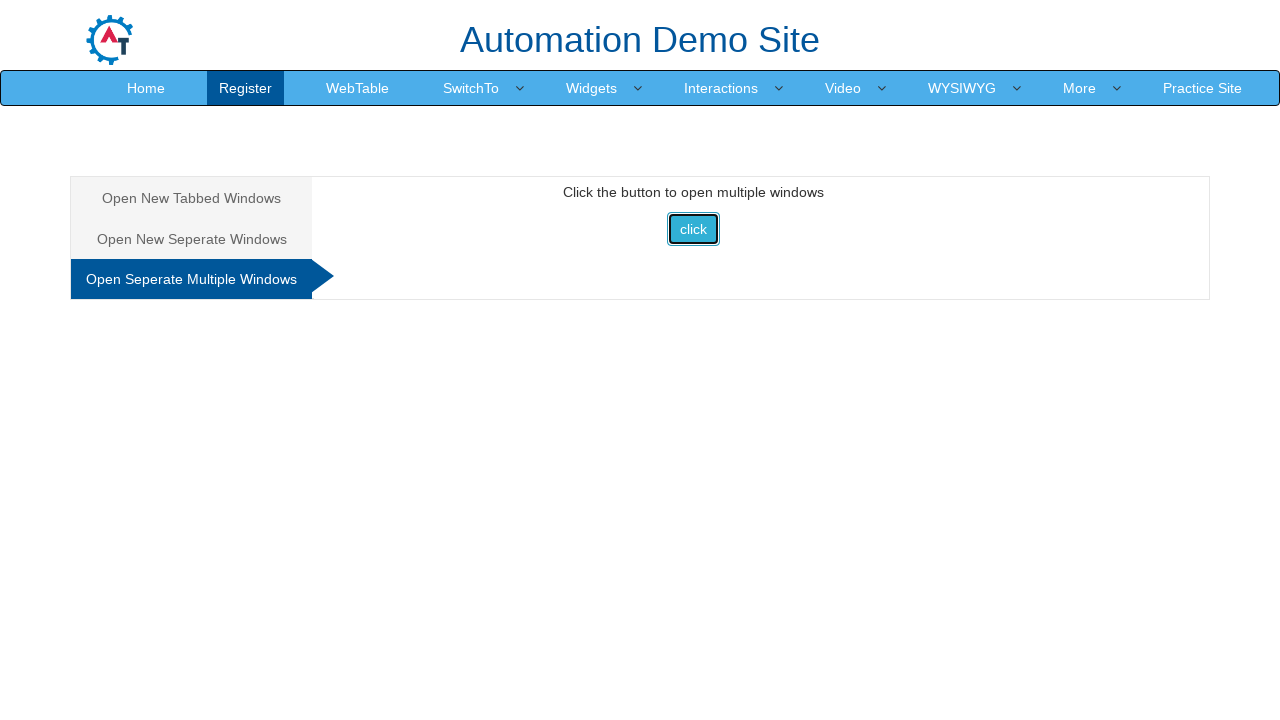

Obtained reference to popup window
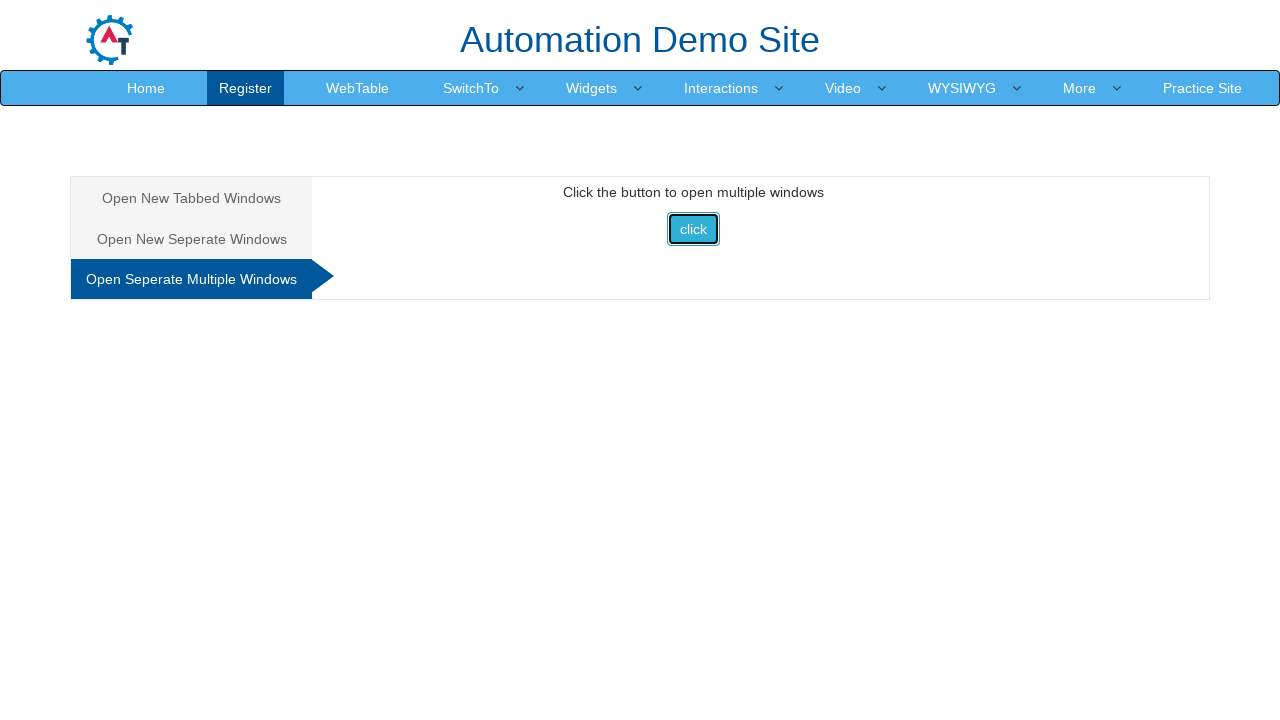

Popup window loaded successfully
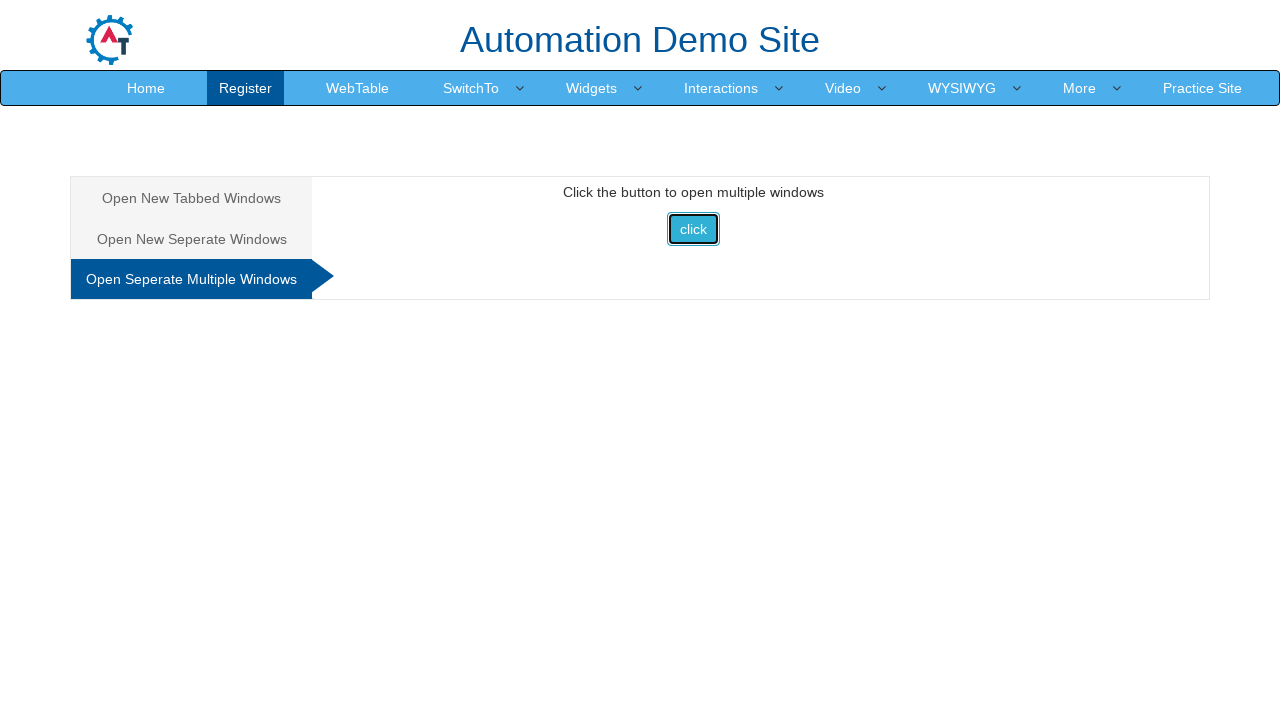

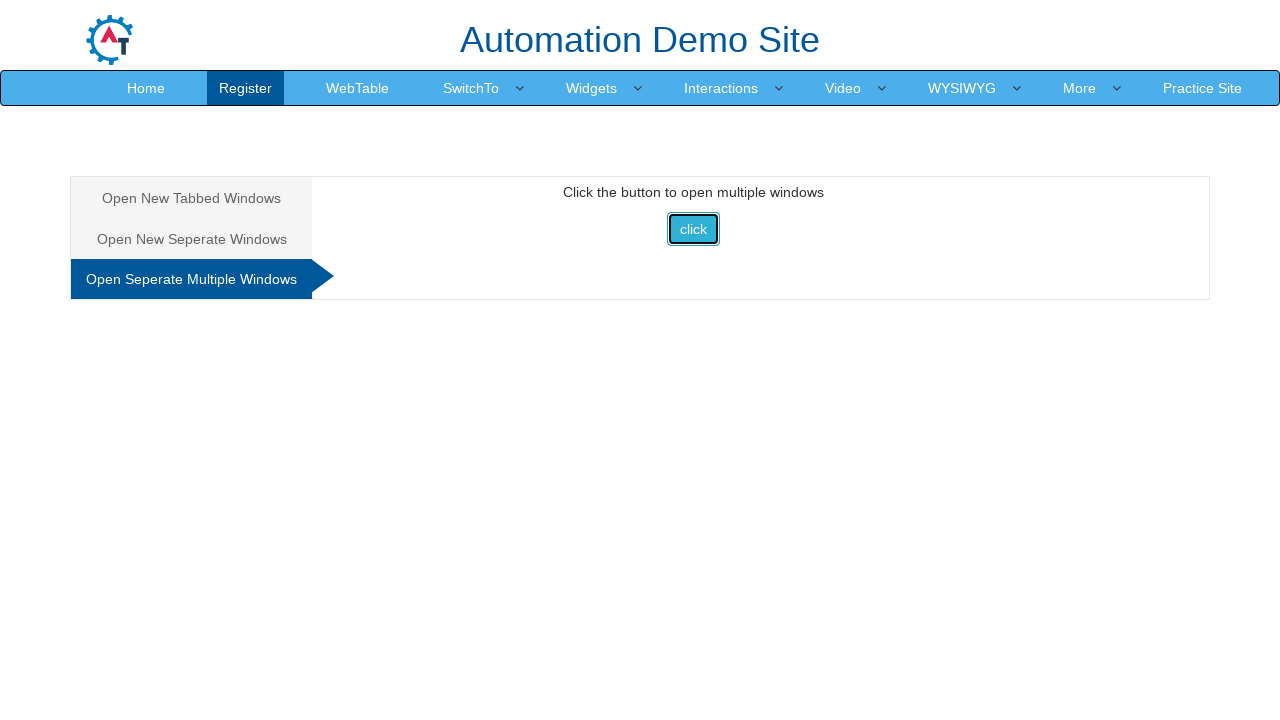